Tests drag and drop functionality by dragging a draggable element and dropping it onto a droppable target on the jQueryUI demo page.

Starting URL: http://jqueryui.com/resources/demos/droppable/default.html

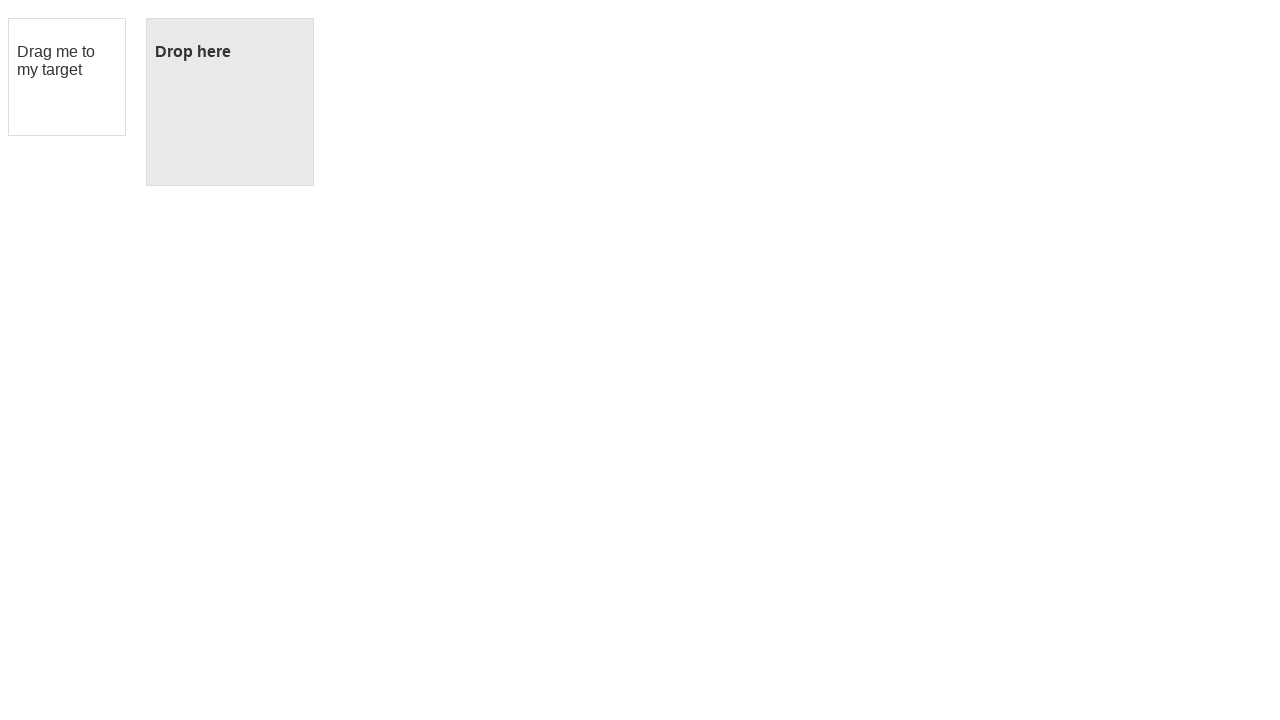

Waited for draggable element to be visible
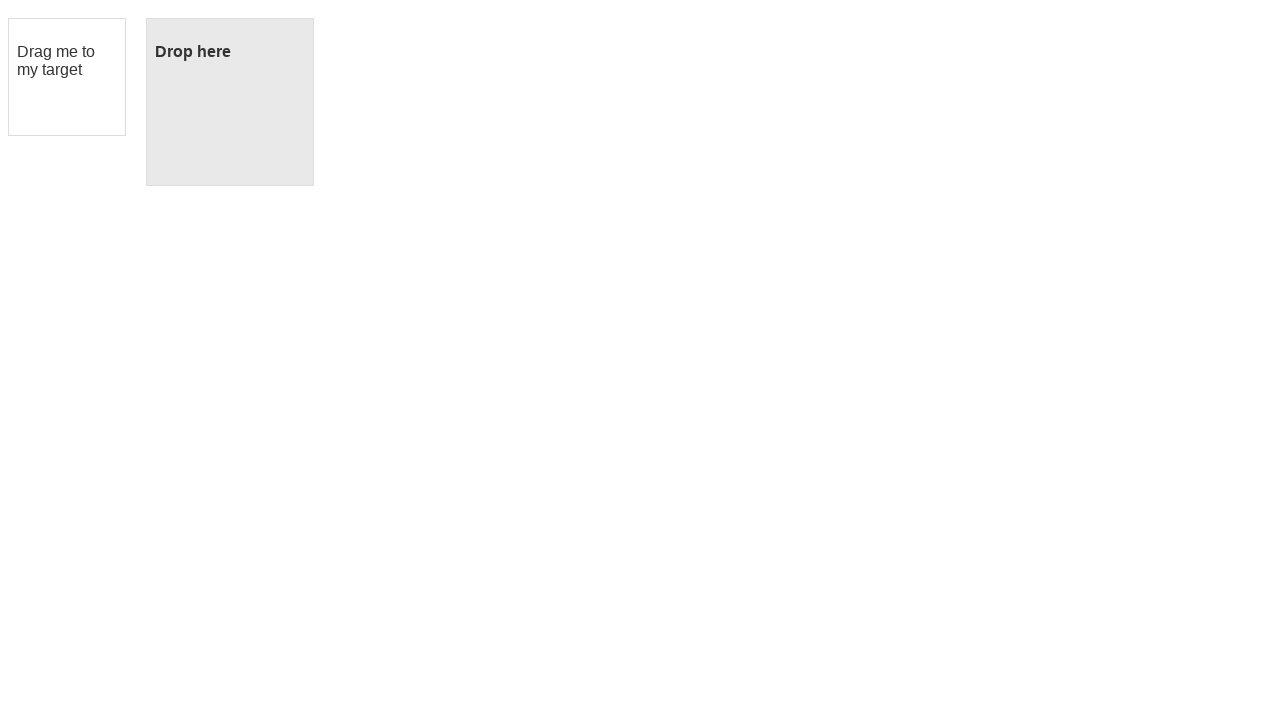

Waited for droppable element to be visible
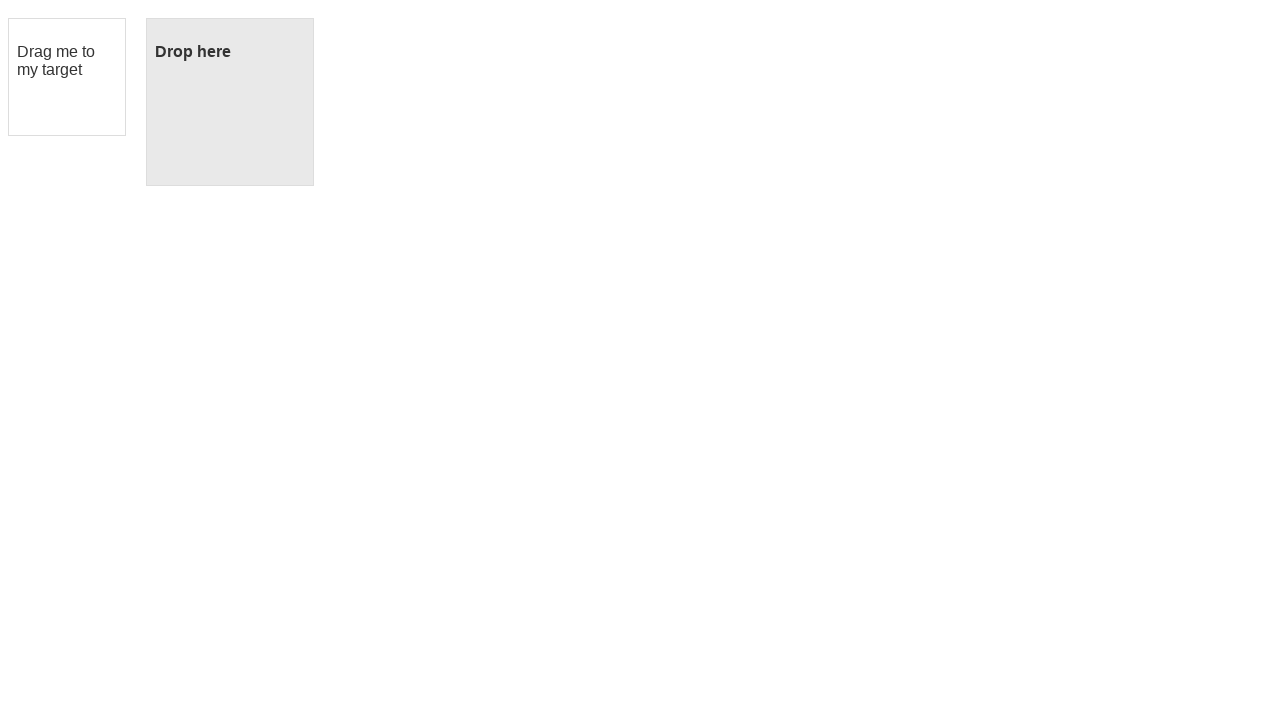

Located the draggable element
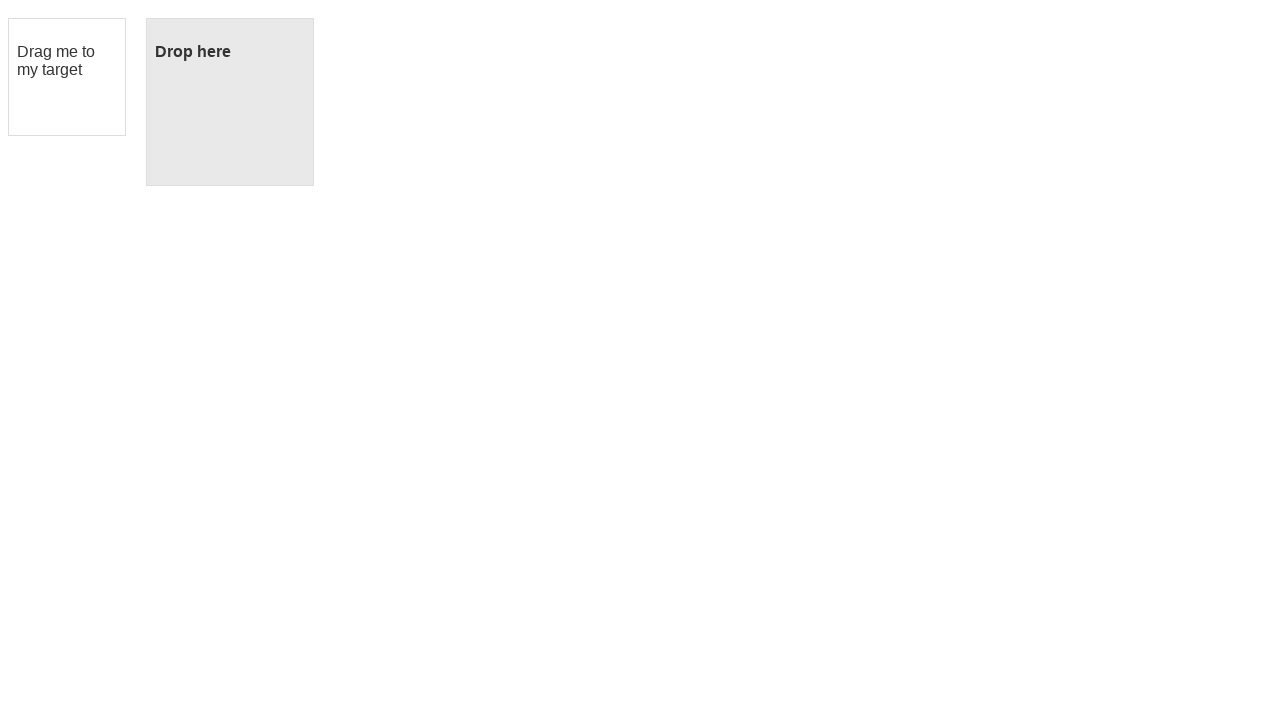

Located the droppable target element
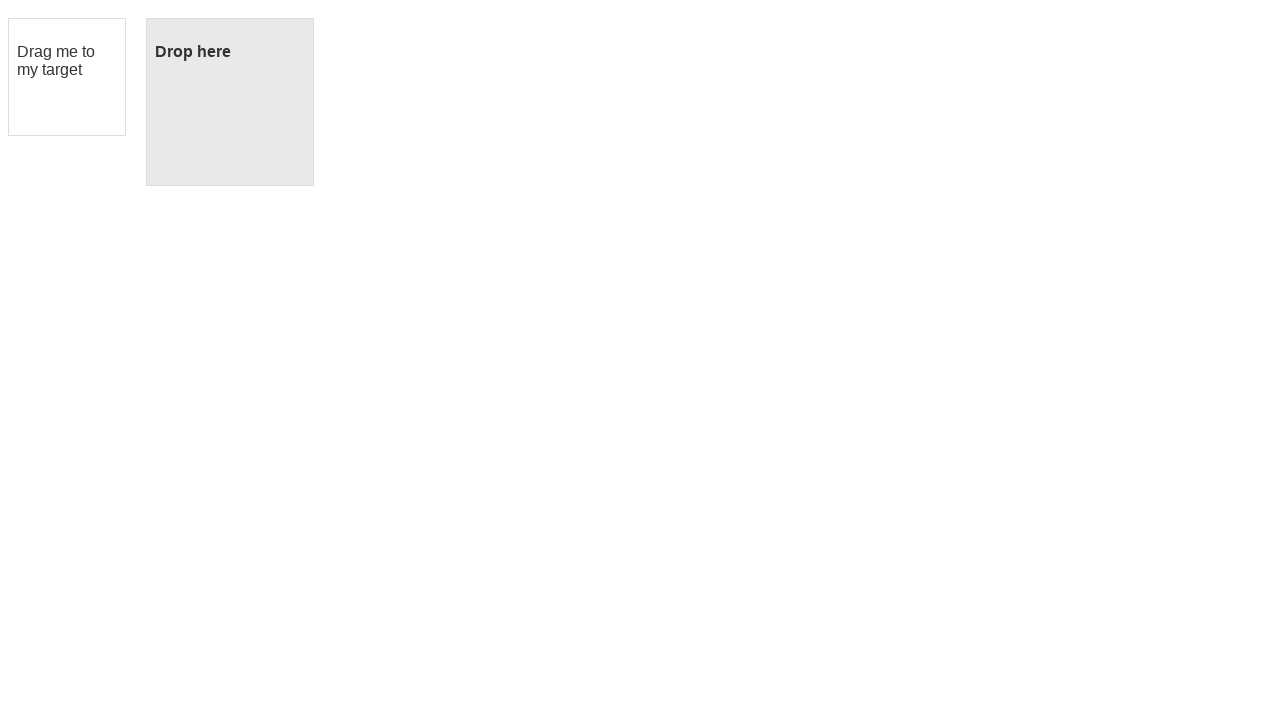

Dragged the draggable element and dropped it onto the droppable target at (230, 102)
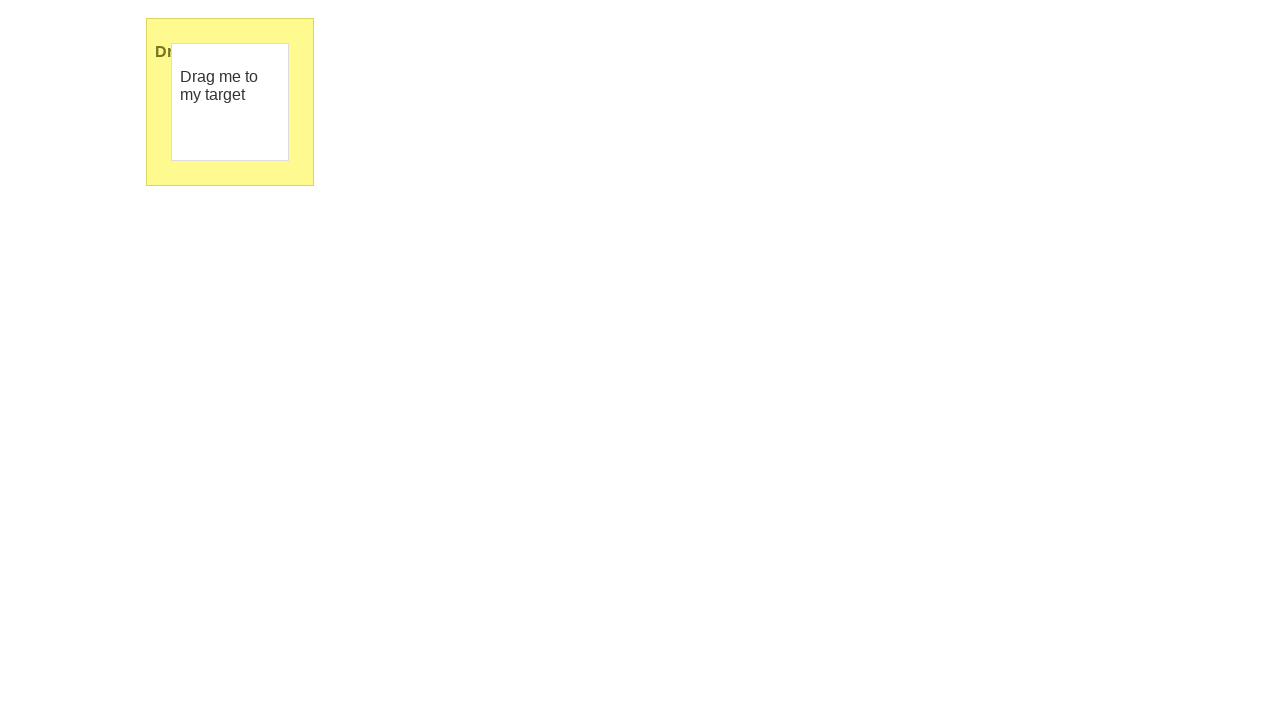

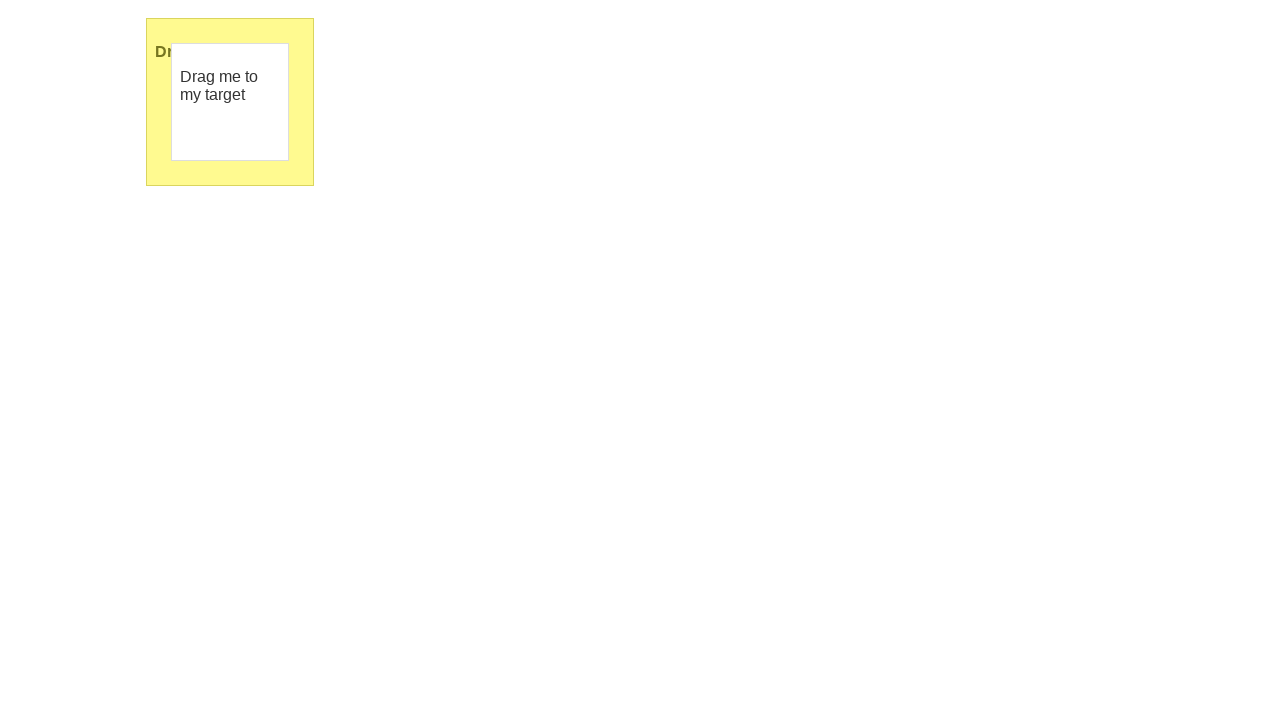